Tests dynamic controls by checking a checkbox, removing it, and verifying the confirmation message appears

Starting URL: https://the-internet.herokuapp.com/

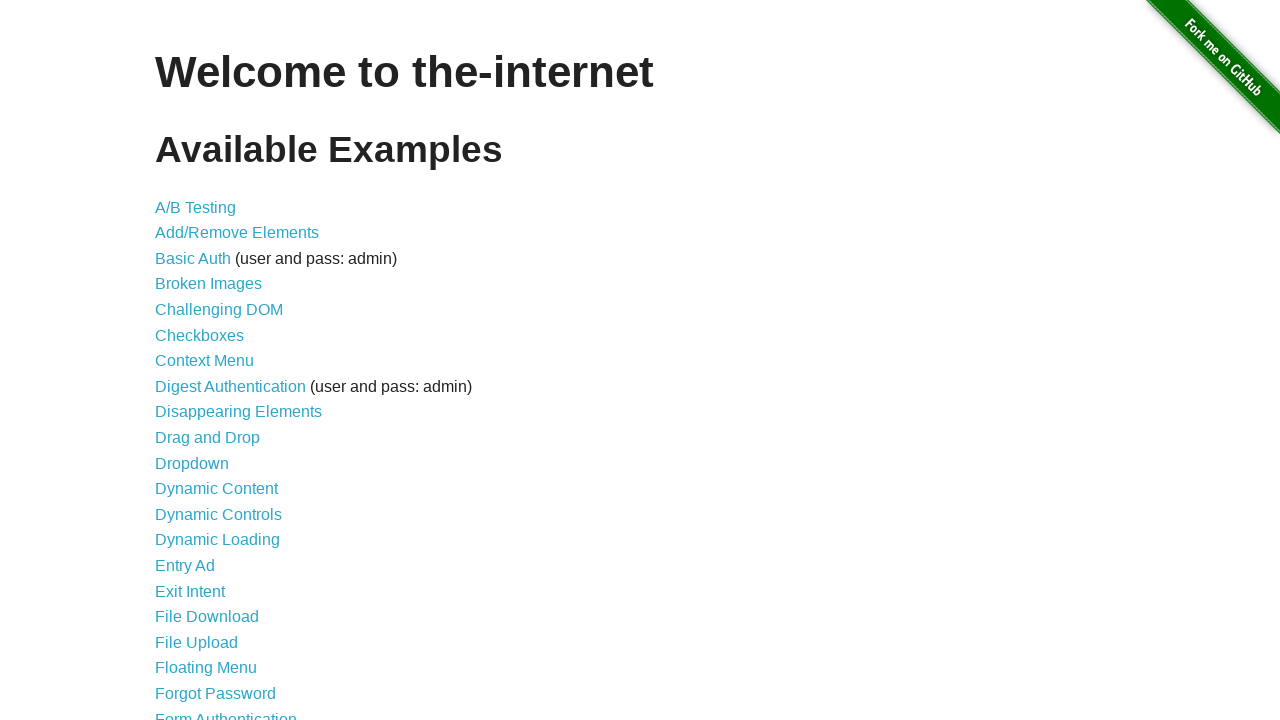

Clicked on Dynamic Controls link at (218, 514) on text=Dynamic Controls
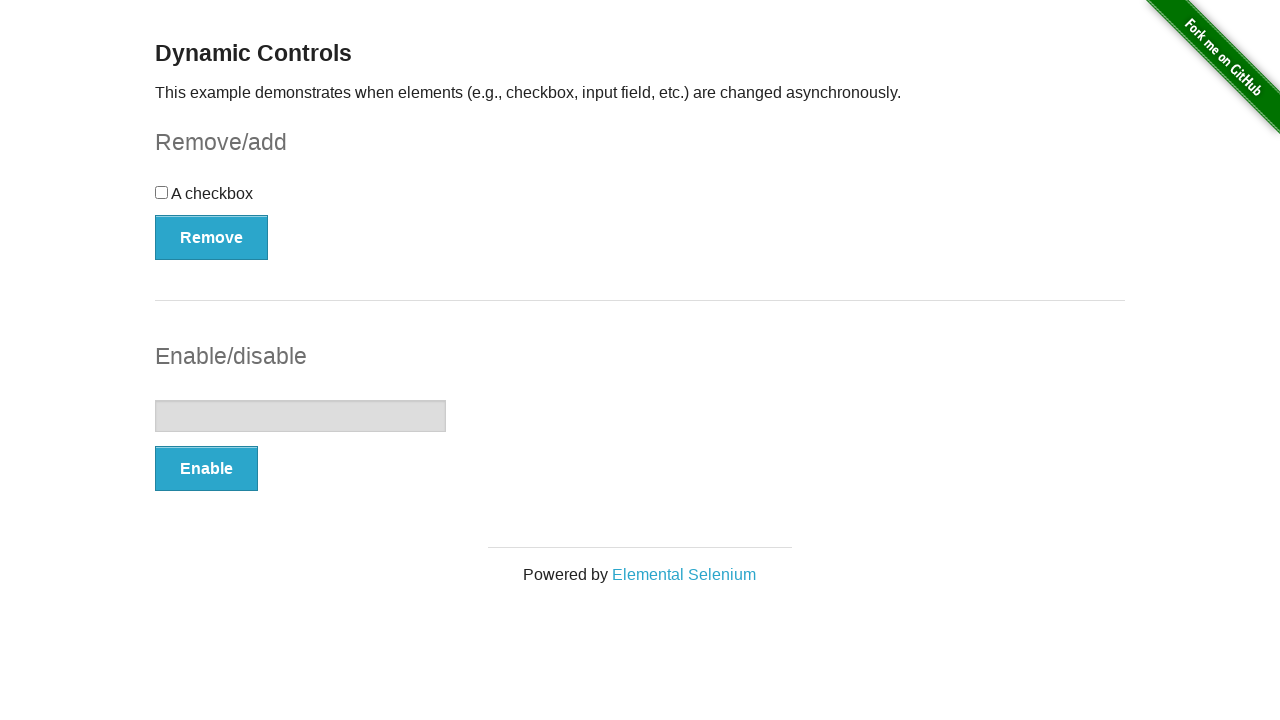

Checked the checkbox at (162, 192) on xpath=//input[@type='checkbox']
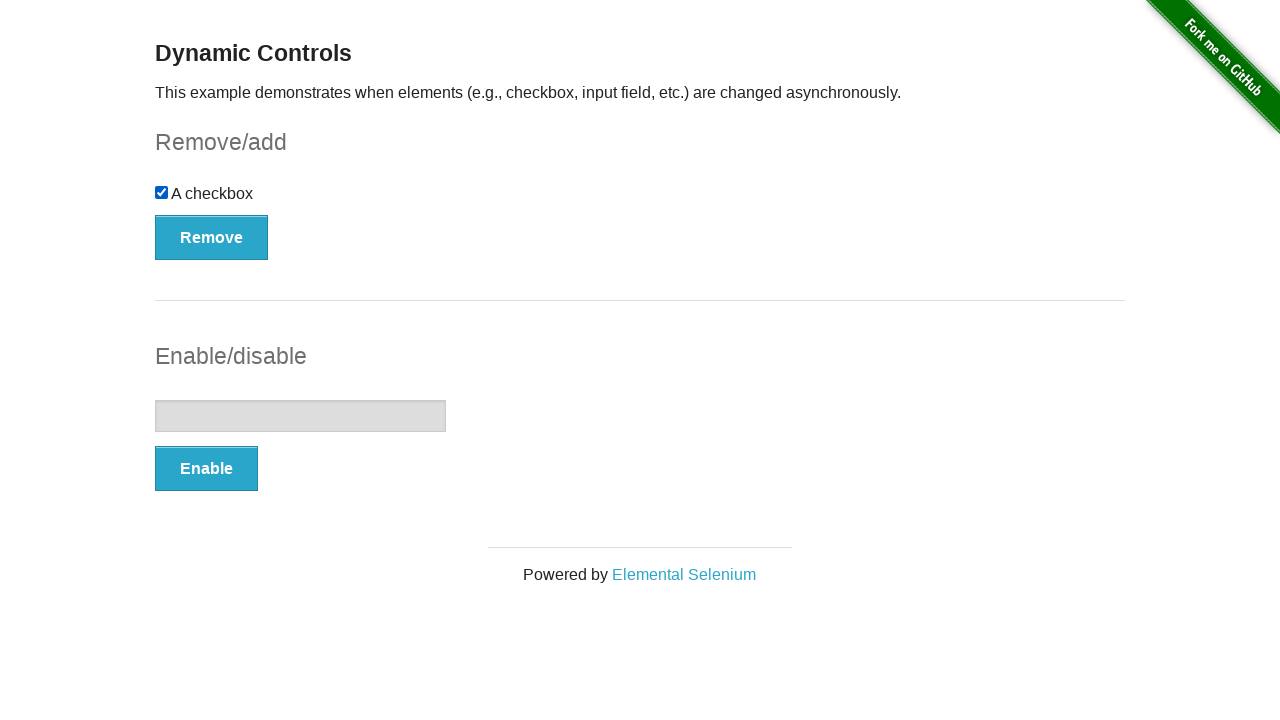

Clicked the Remove button at (212, 237) on xpath=//button[.='Remove']
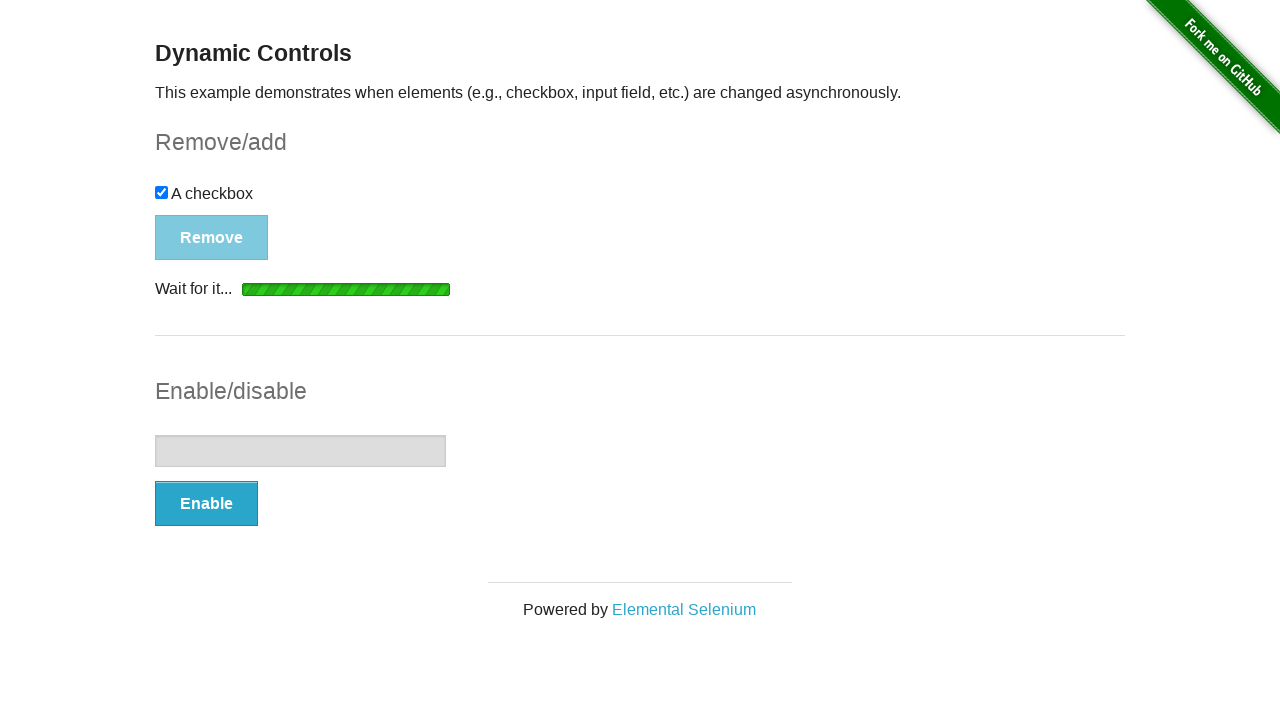

Confirmation message appeared and is visible
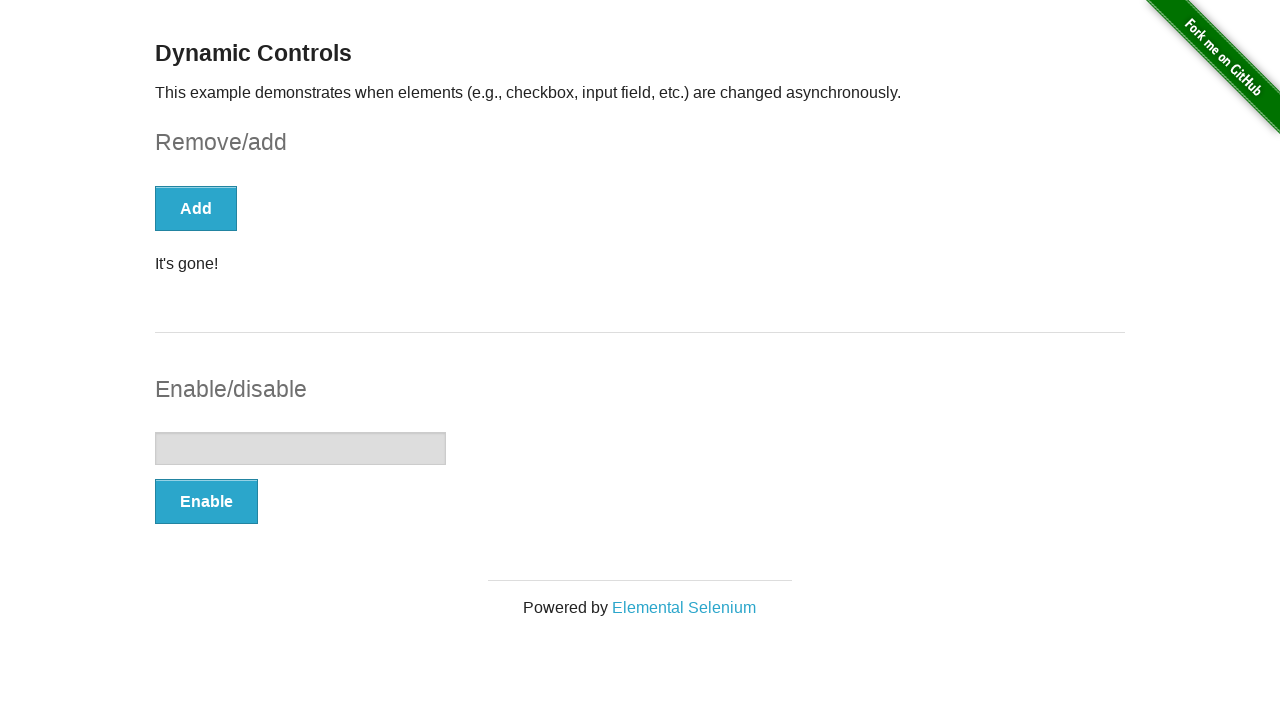

Verified confirmation message text is 'It's gone!'
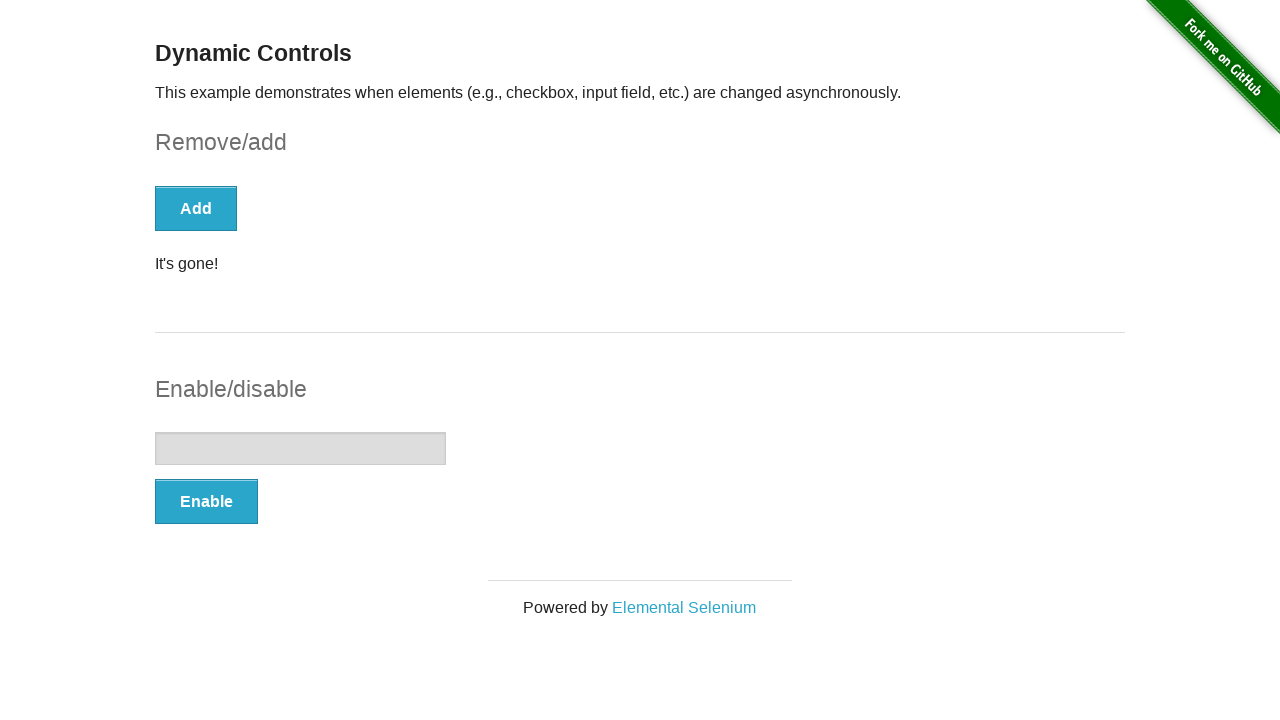

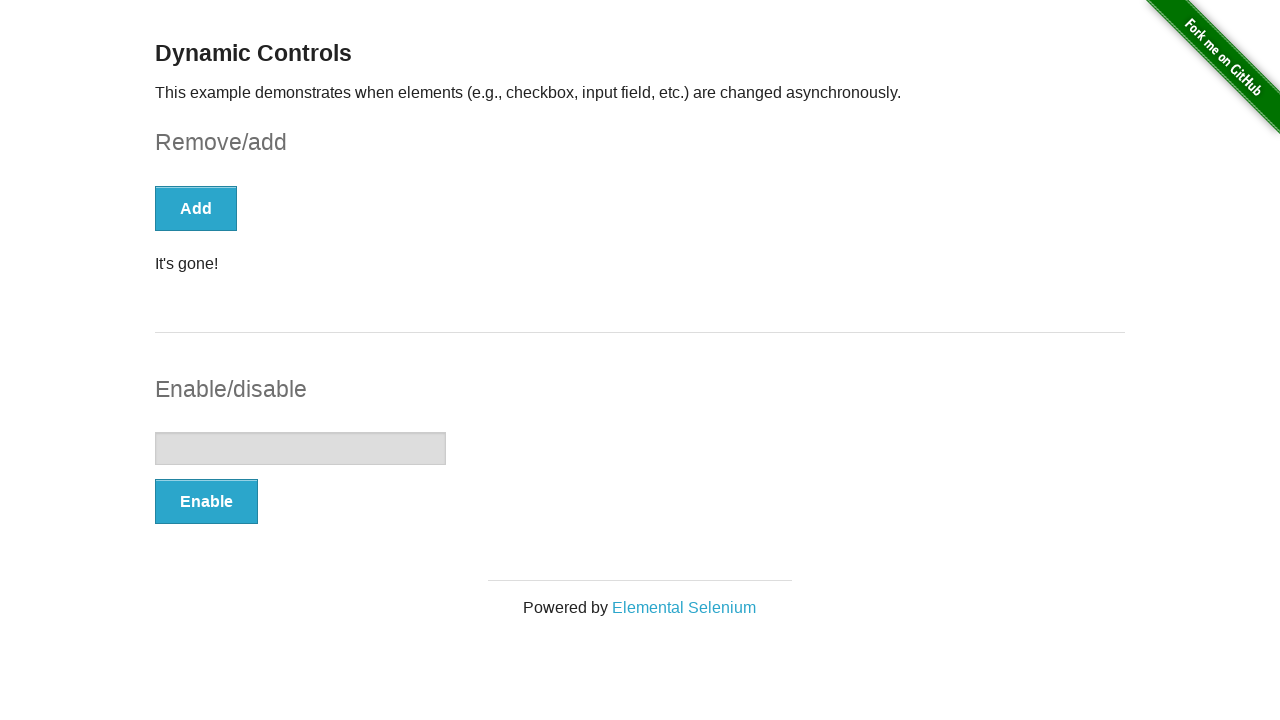